Tests sorting the Due column in ascending order using semantic class-based locators on the second table

Starting URL: http://the-internet.herokuapp.com/tables

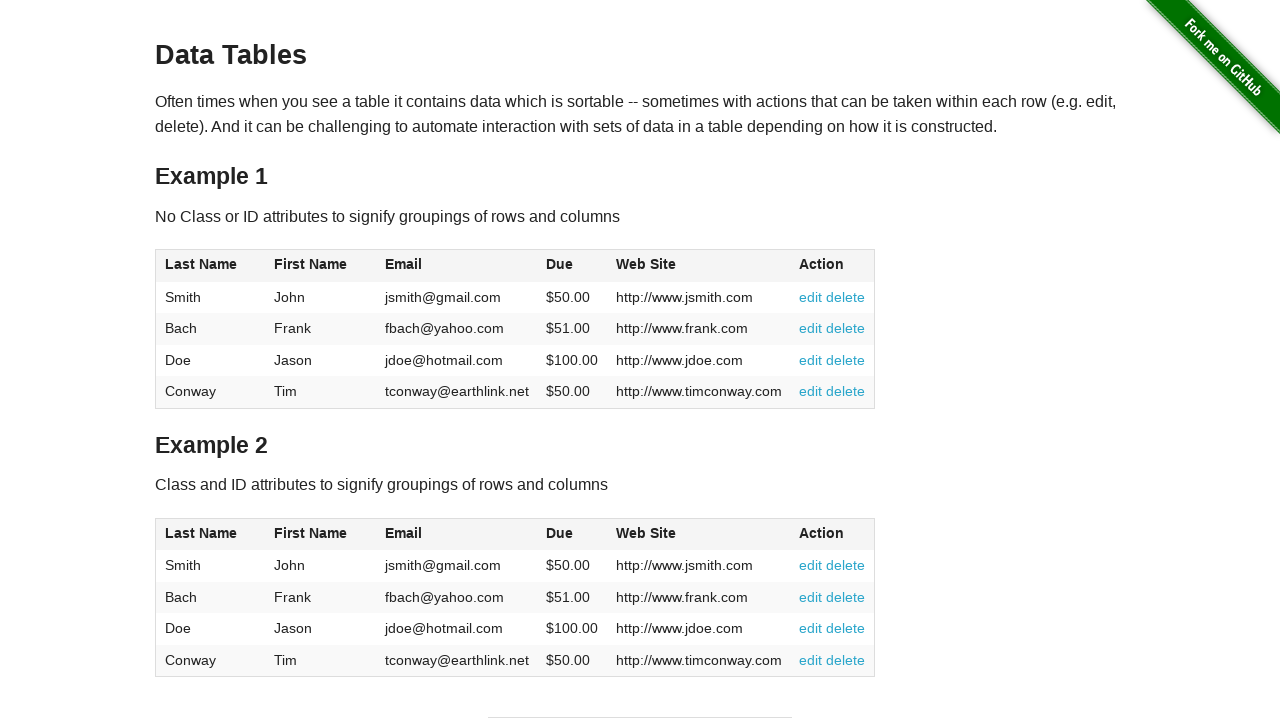

Clicked Due column header in second table to sort at (560, 533) on #table2 thead .dues
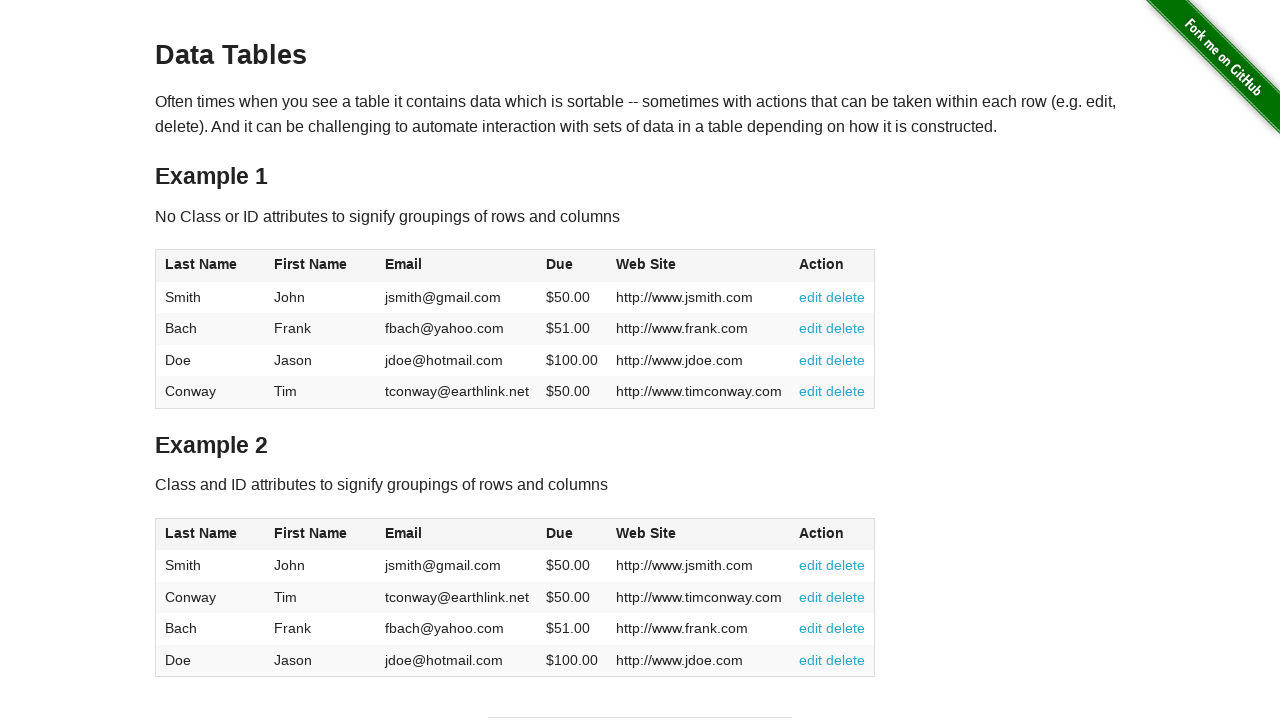

Waited for Due column cells to load in second table
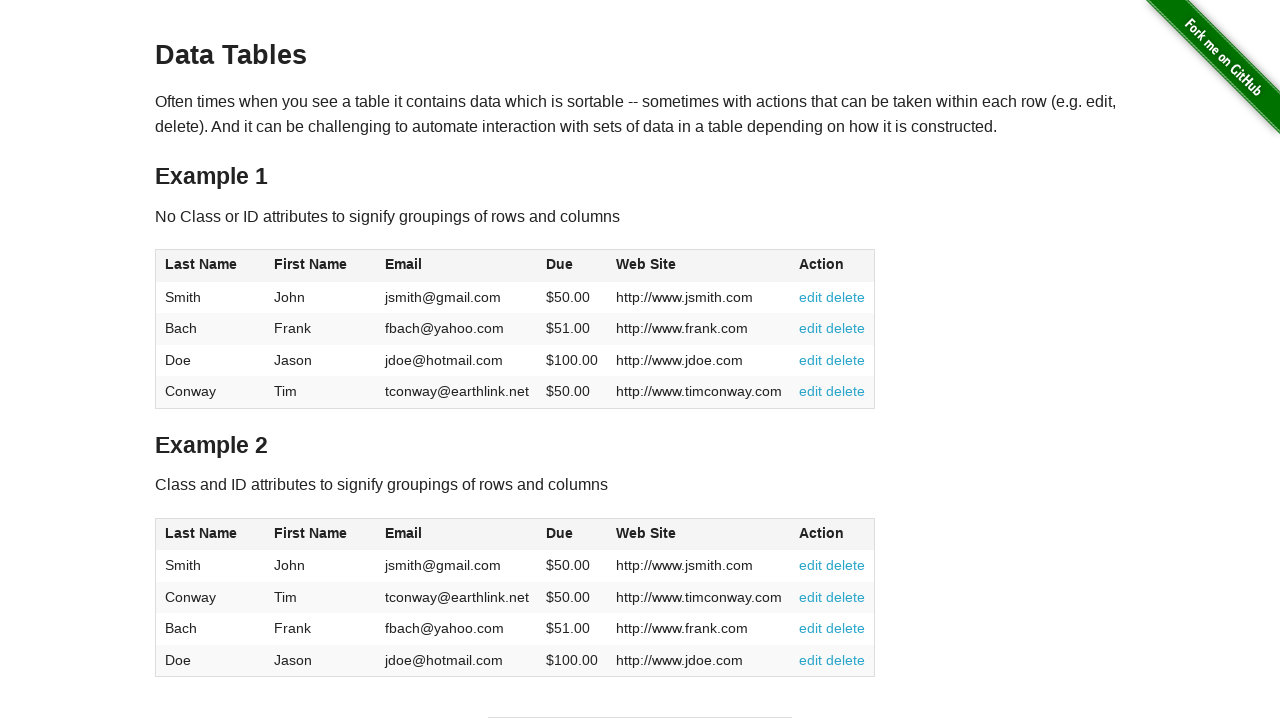

Retrieved all Due column values from second table
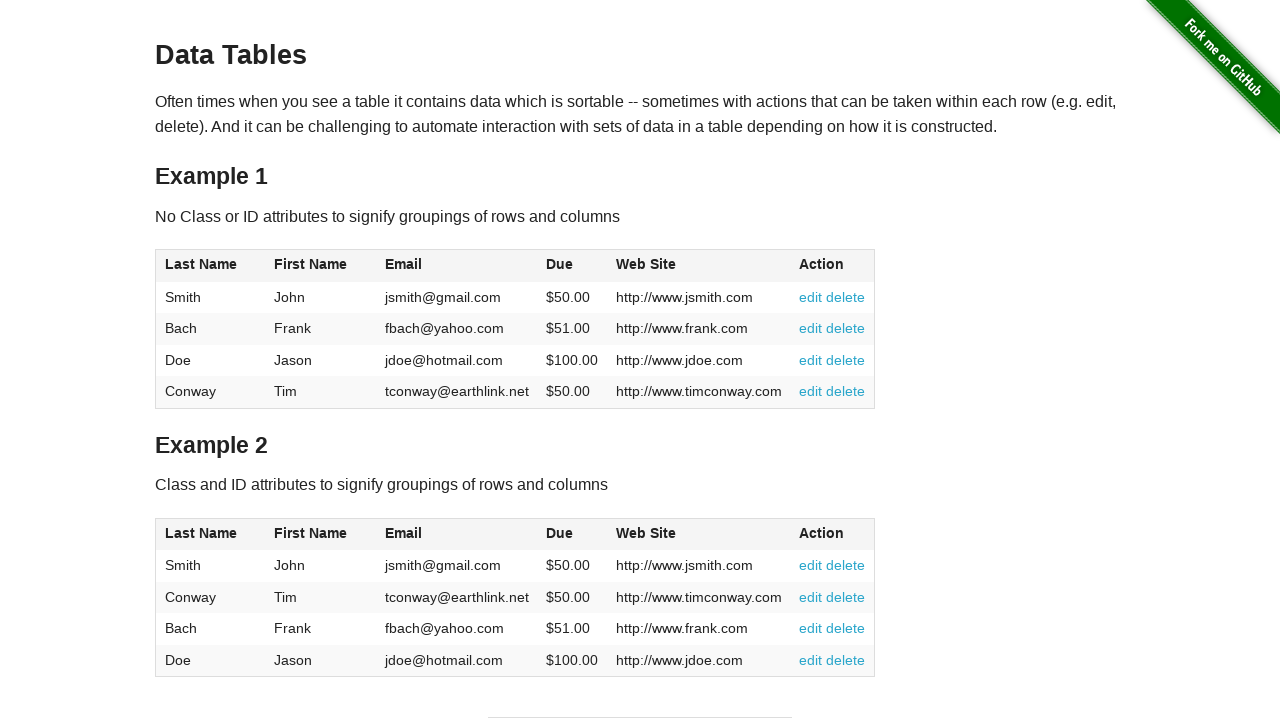

Parsed Due values as floats: [50.0, 50.0, 51.0, 100.0]
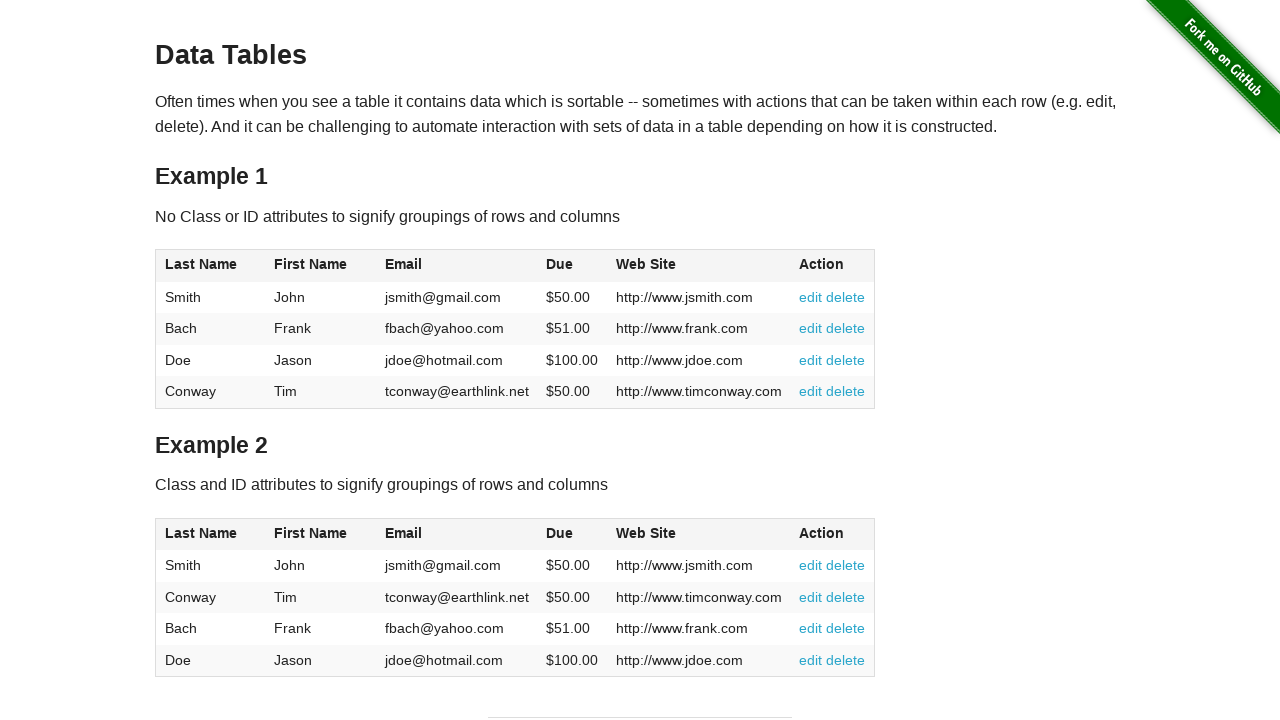

Verified Due column is sorted in ascending order
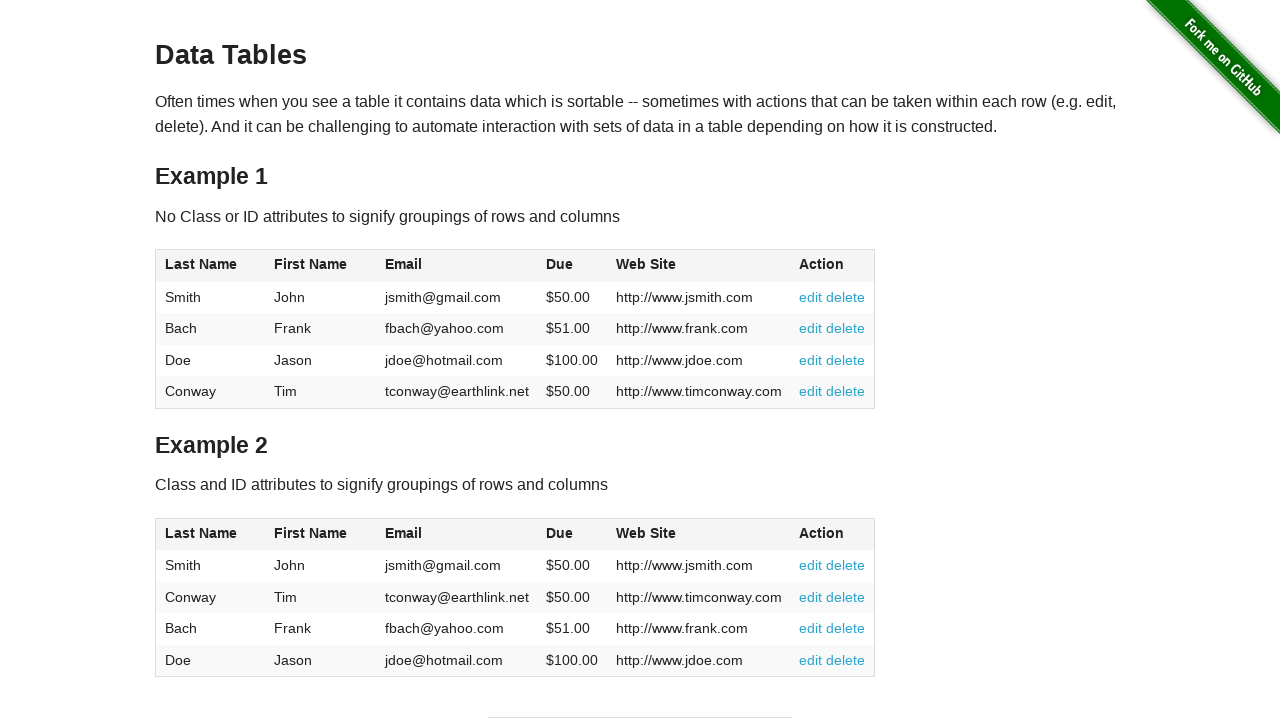

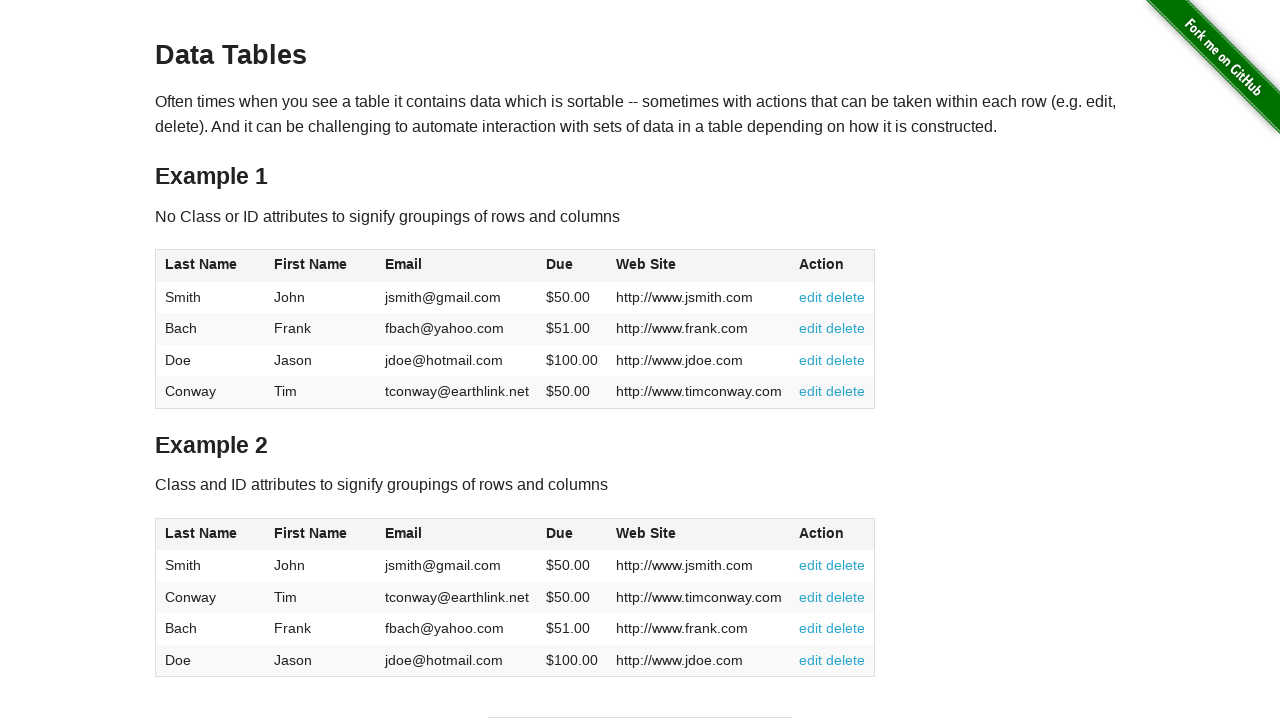